Tests scrolling to form elements and filling in name and date fields on a scrollable form page

Starting URL: https://formy-project.herokuapp.com/scroll

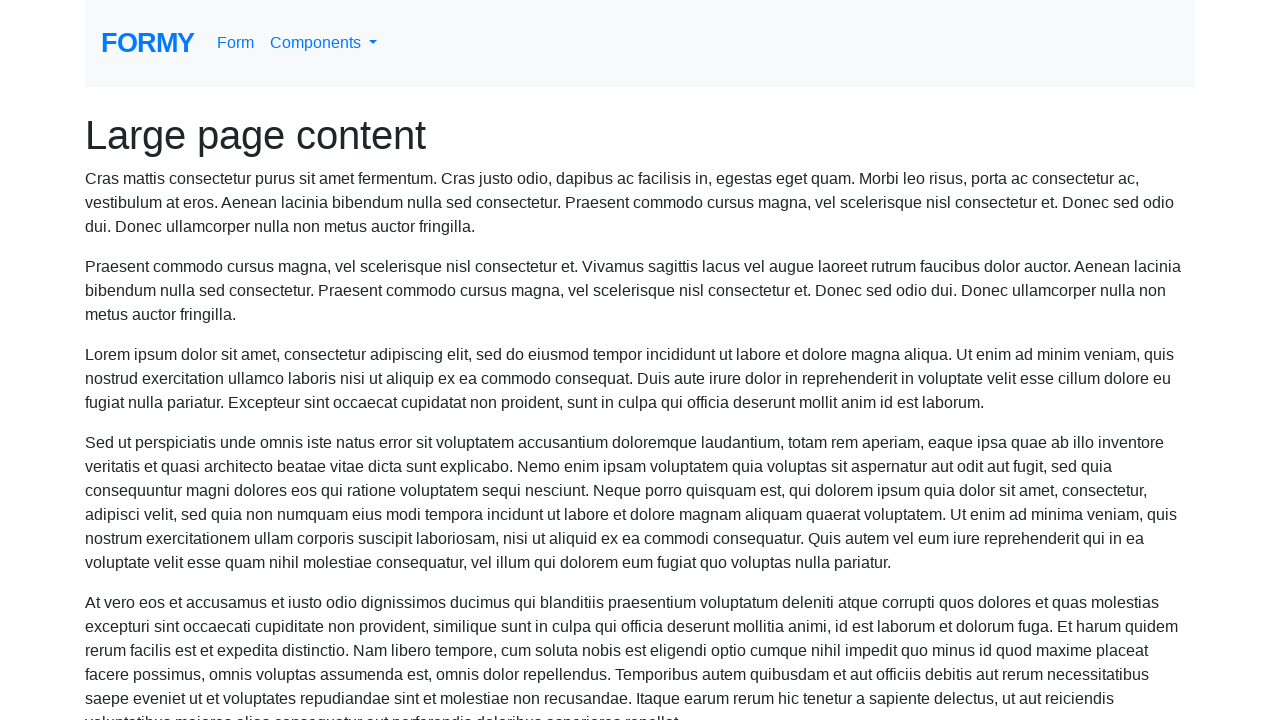

Located the name field element
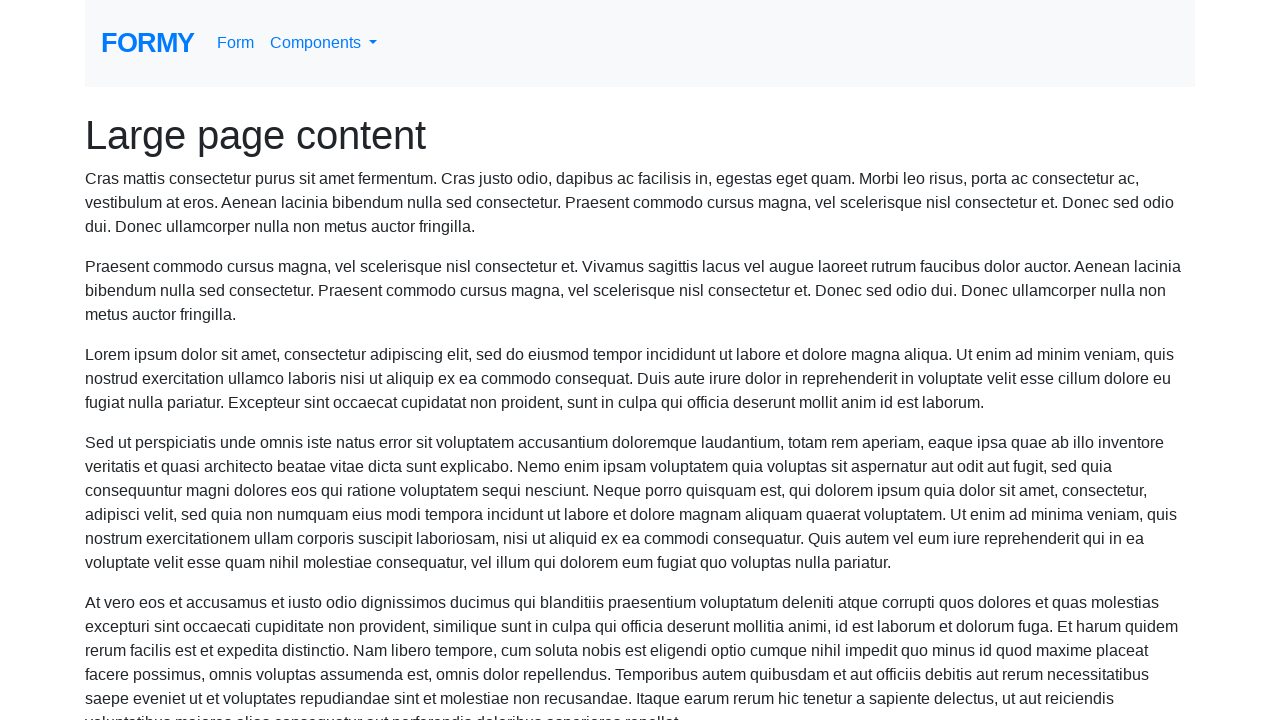

Scrolled to name field if needed
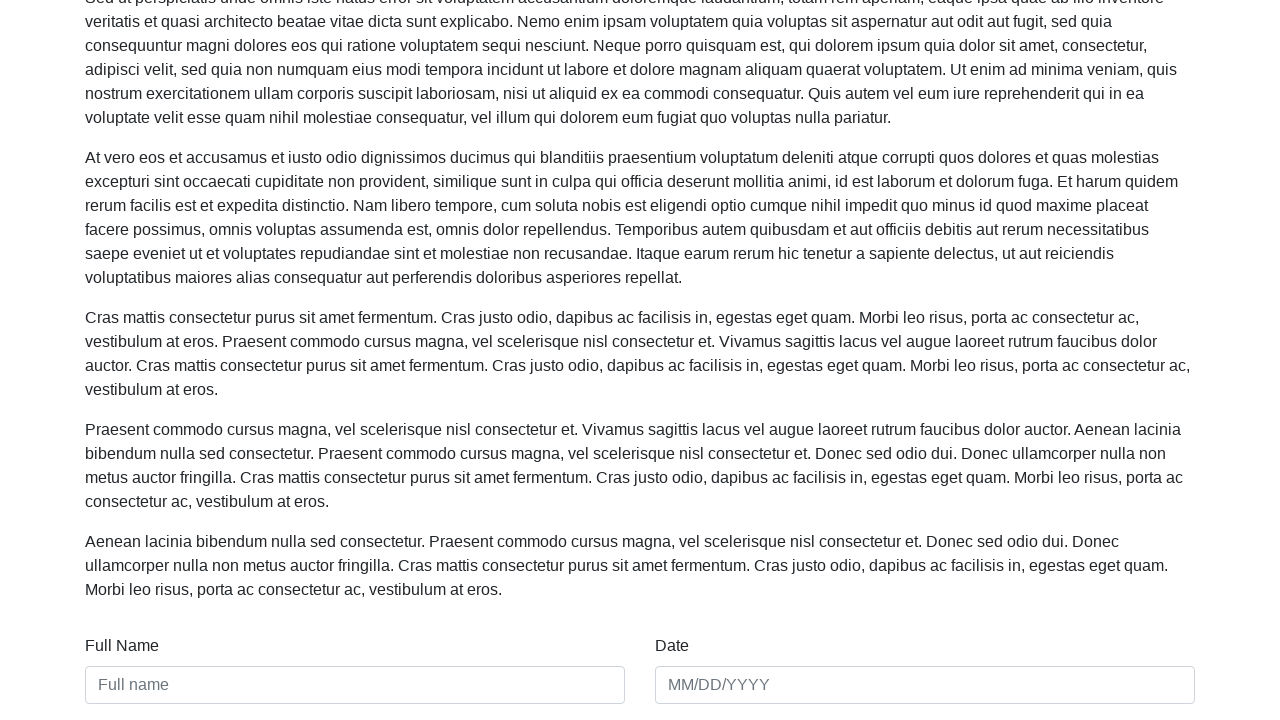

Filled name field with 'Sarah Johnson' on #name
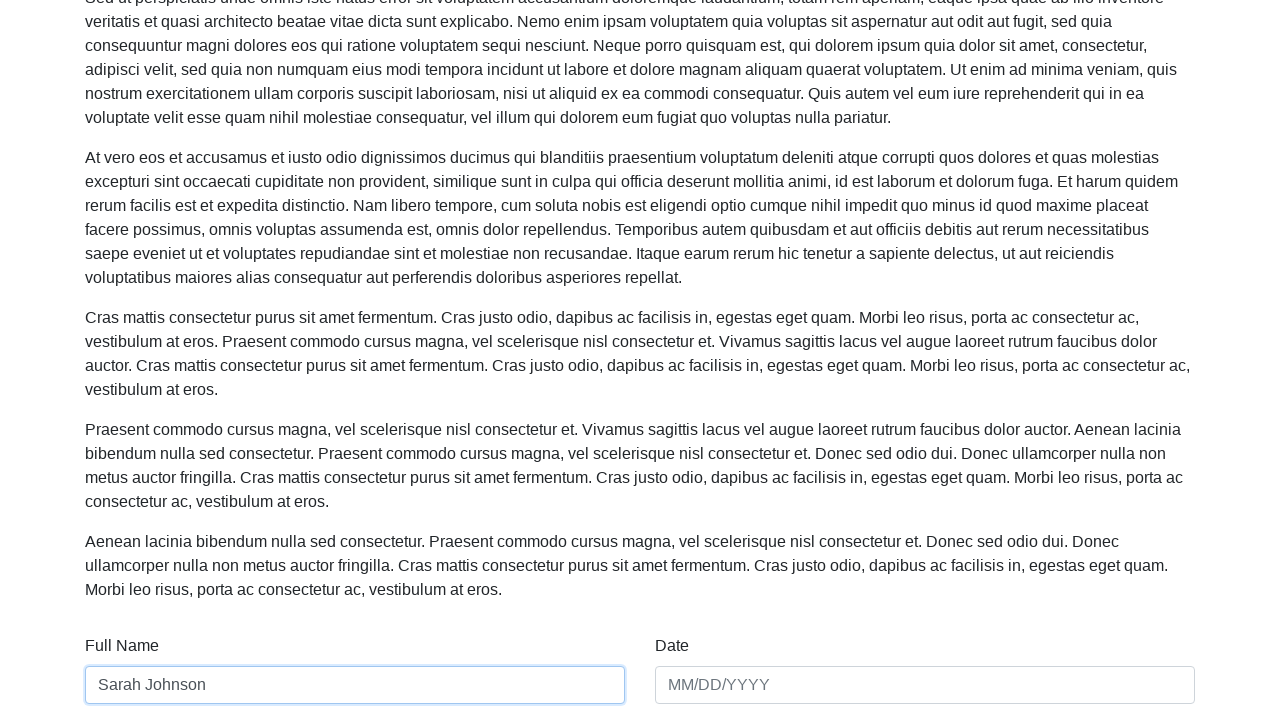

Filled date field with '03/15/2024' on #date
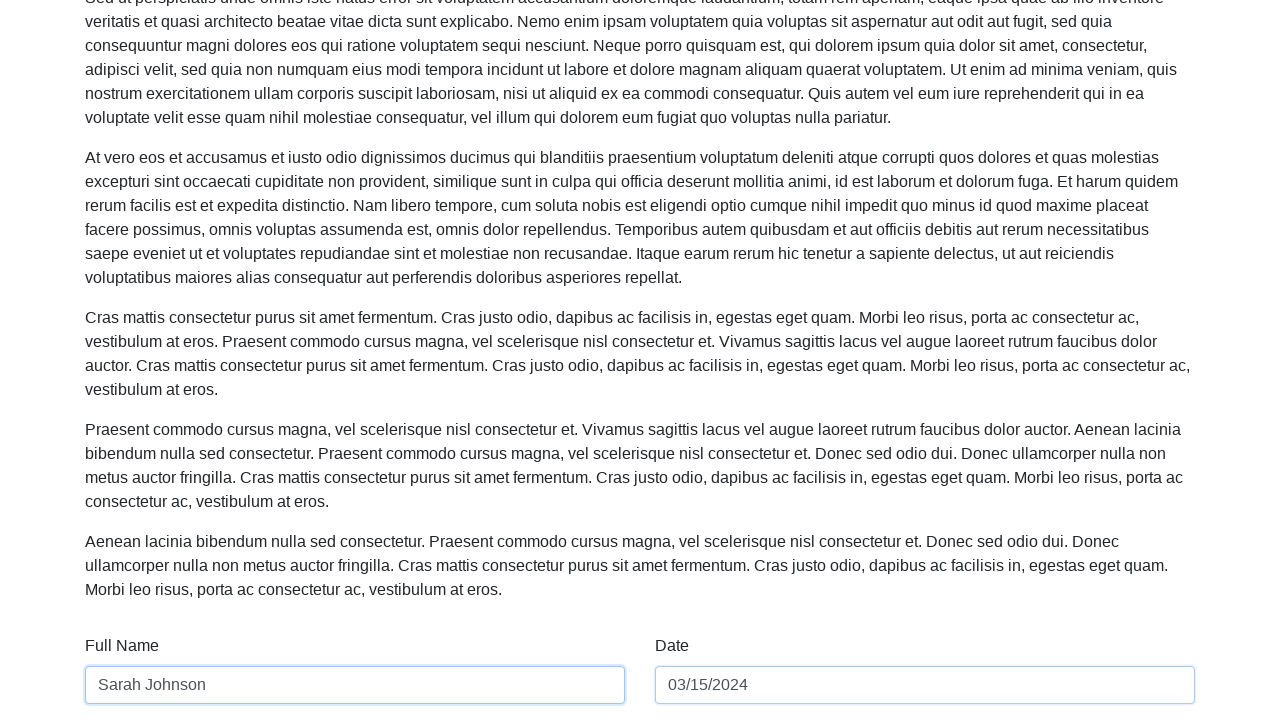

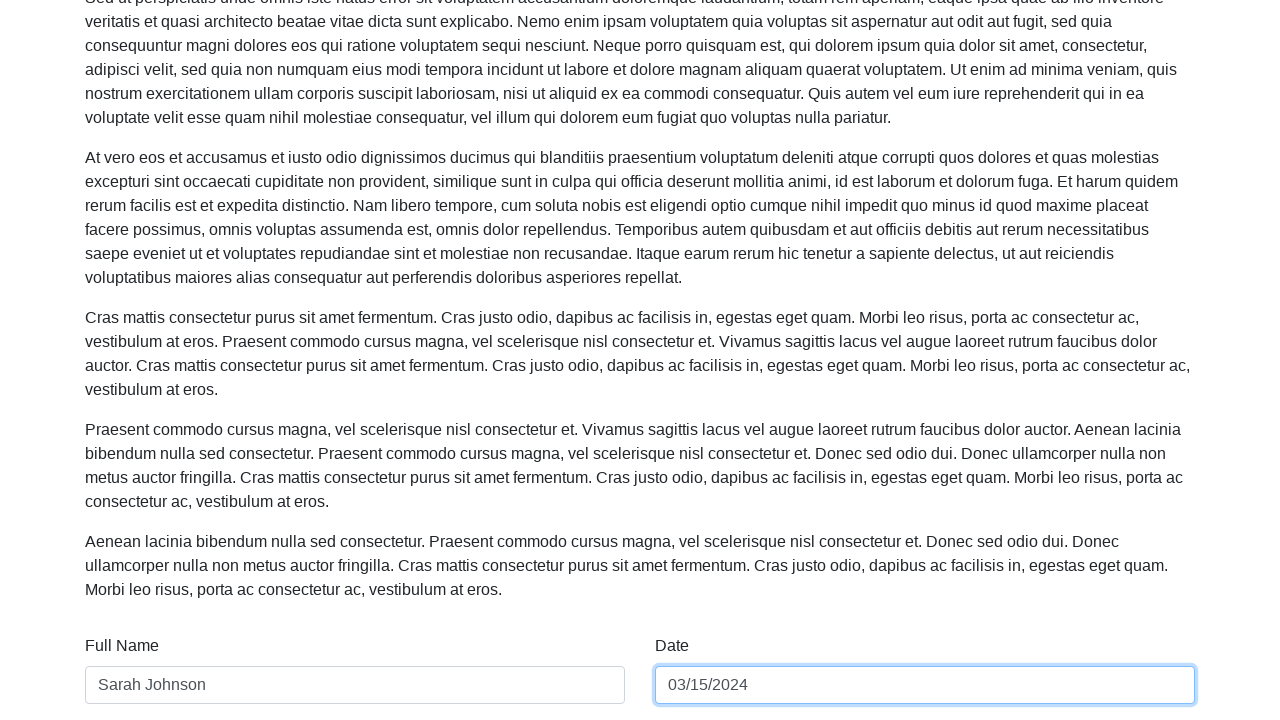